Tests adding a timer widget by clicking the "Add timer" button, verifying the timer appears, then removing it by clicking the trash icon and verifying it disappears.

Starting URL: https://lejonmanen.github.io/timer-vue/

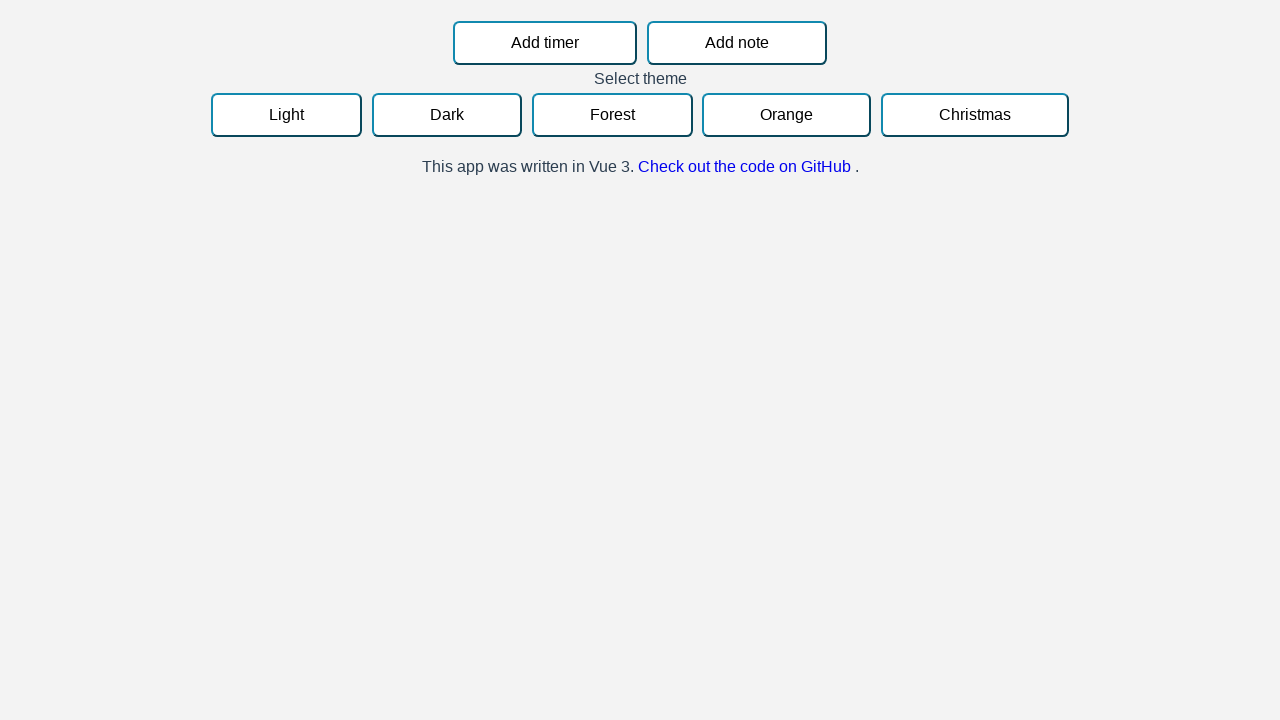

Verified 'Add timer' button is visible
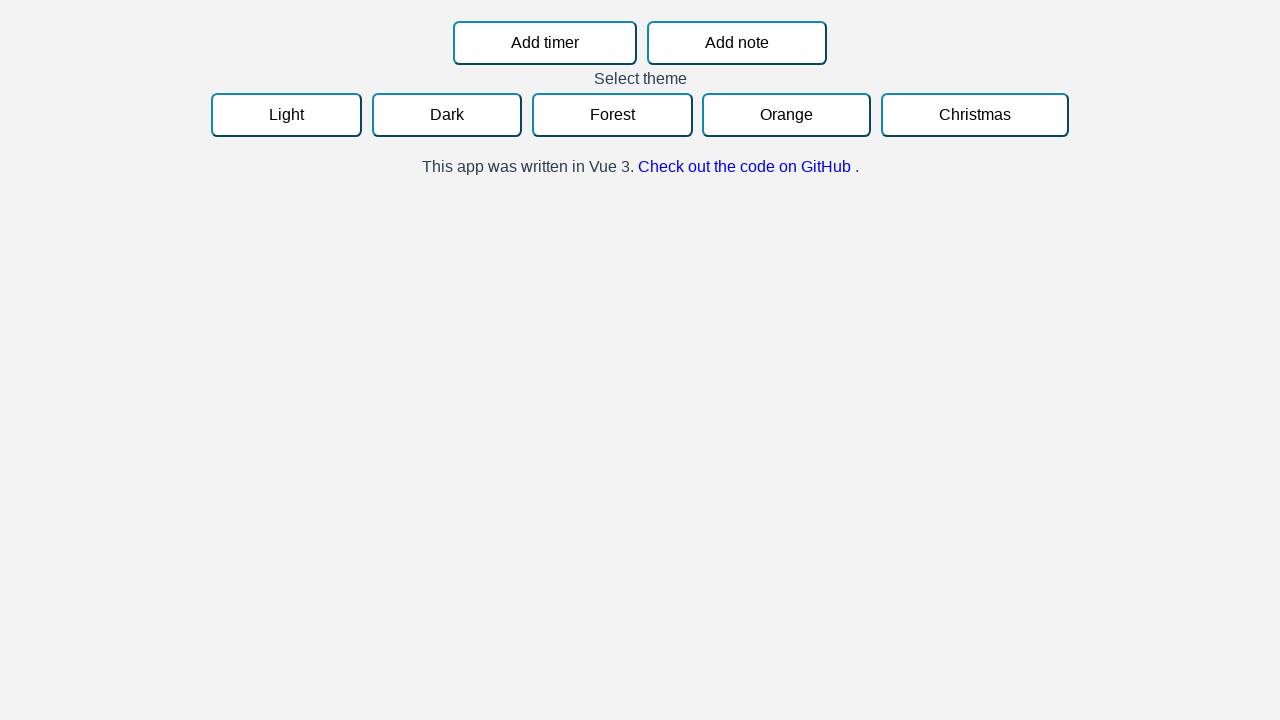

Clicked 'Add timer' button at (545, 43) on button:has-text("Add timer")
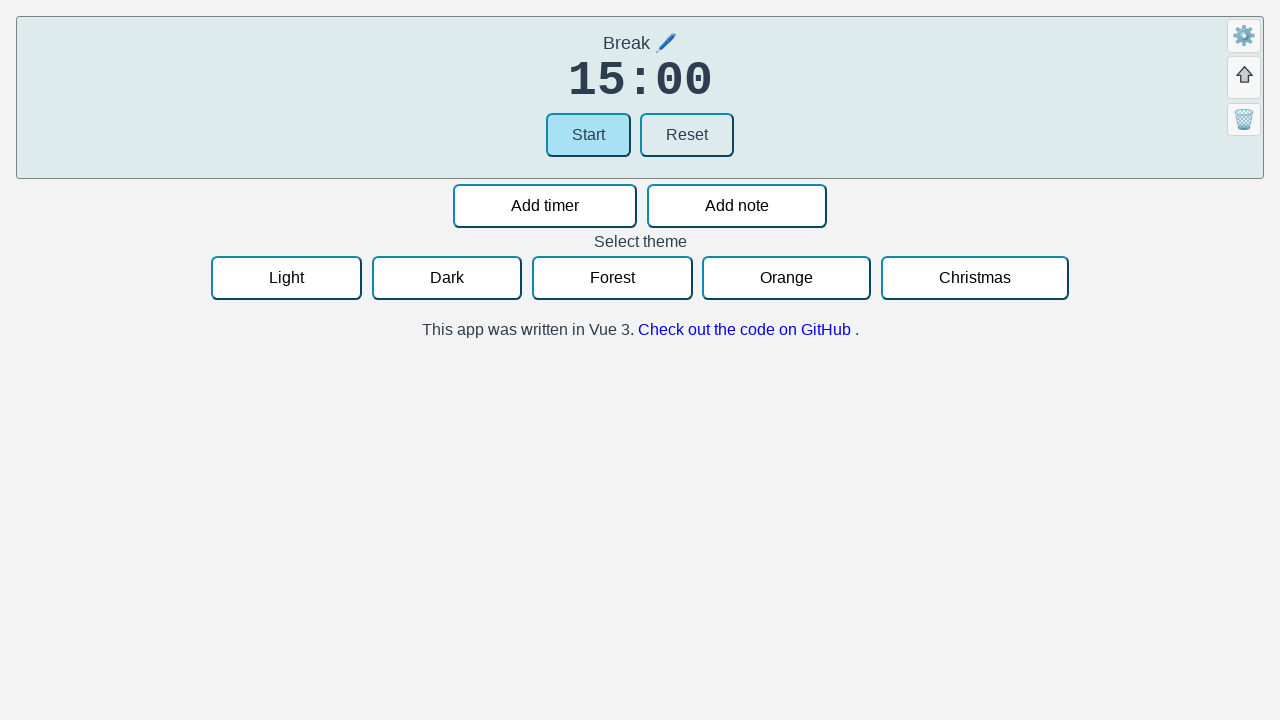

Verified timer widget is visible on page
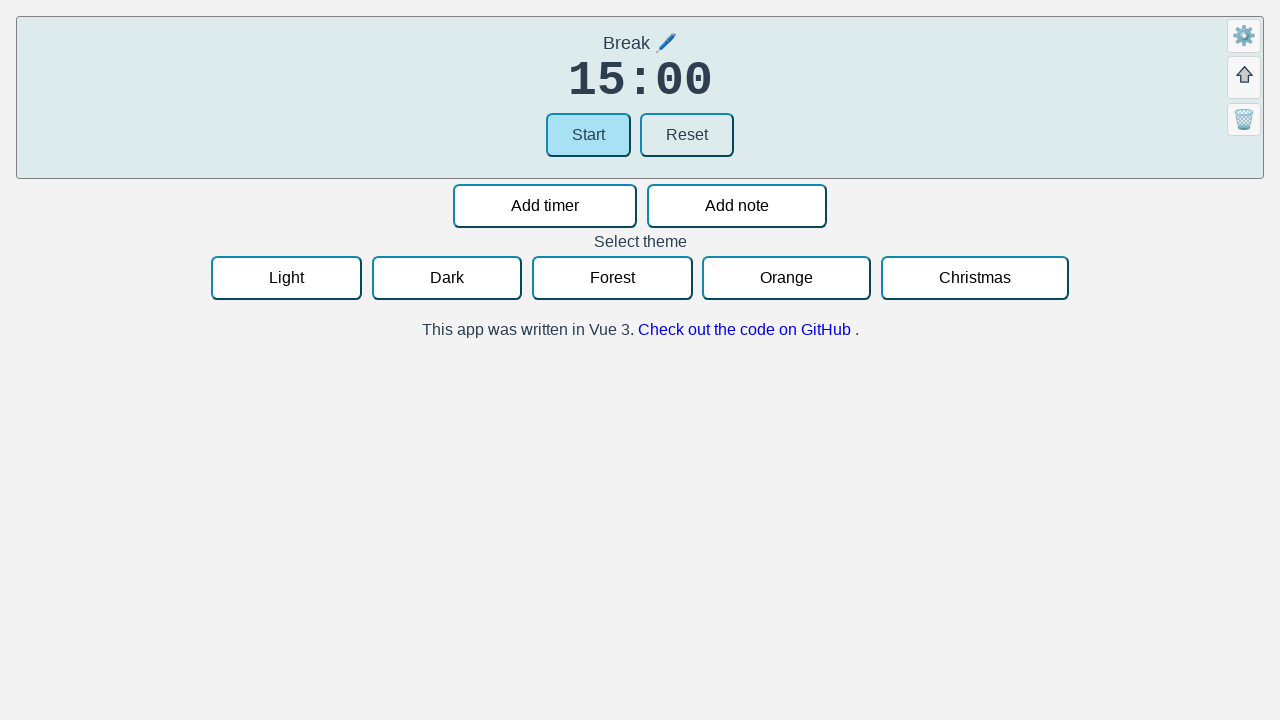

Clicked trash icon to remove timer at (1244, 120) on .timer >> div.icon.close
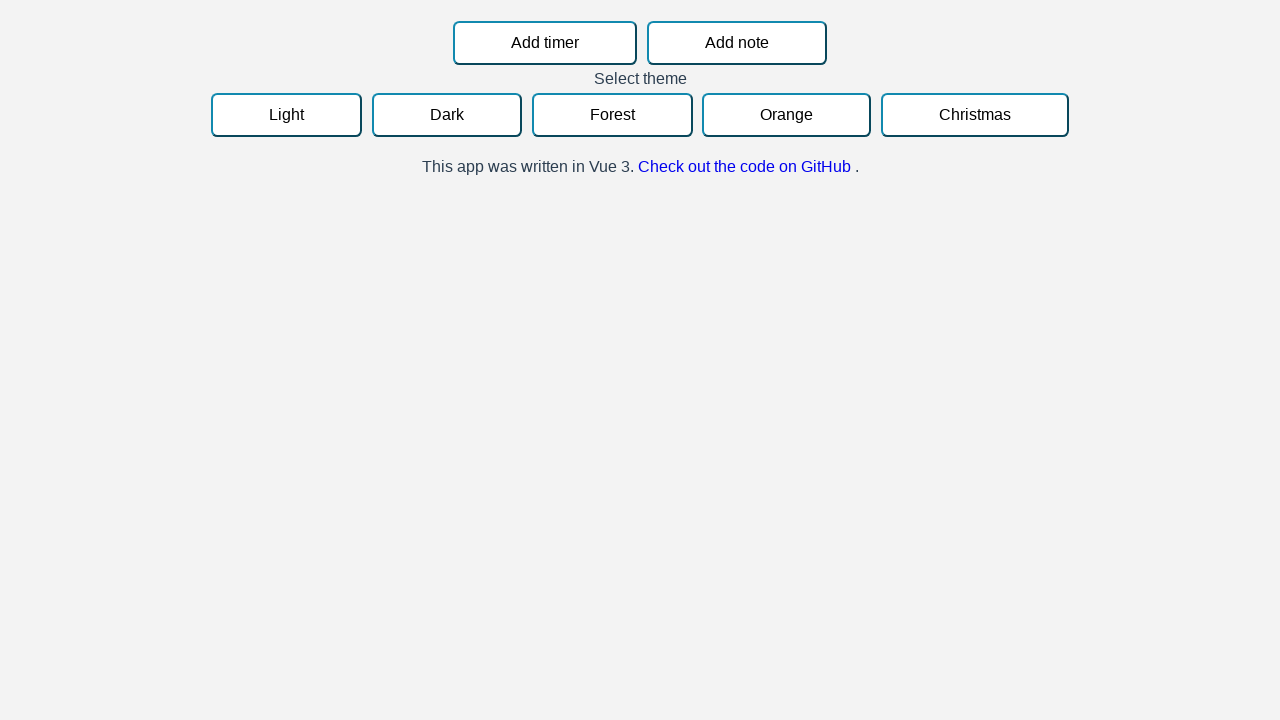

Verified timer widget is no longer visible
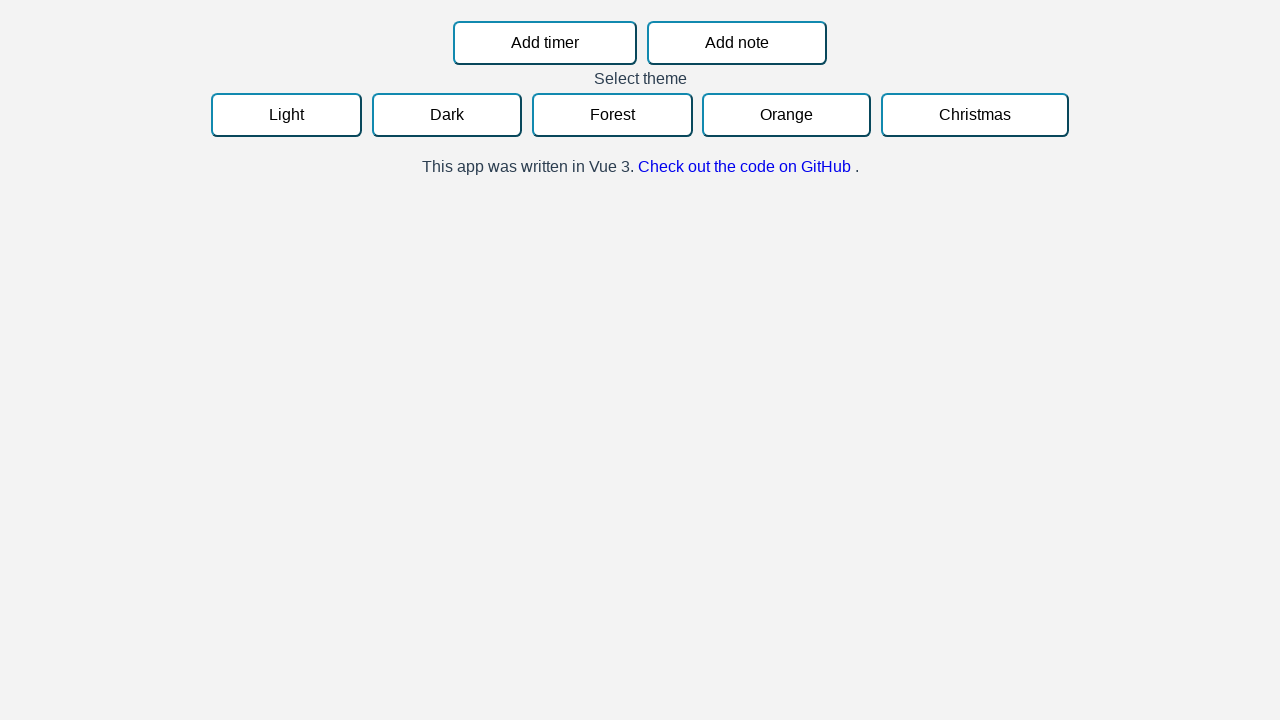

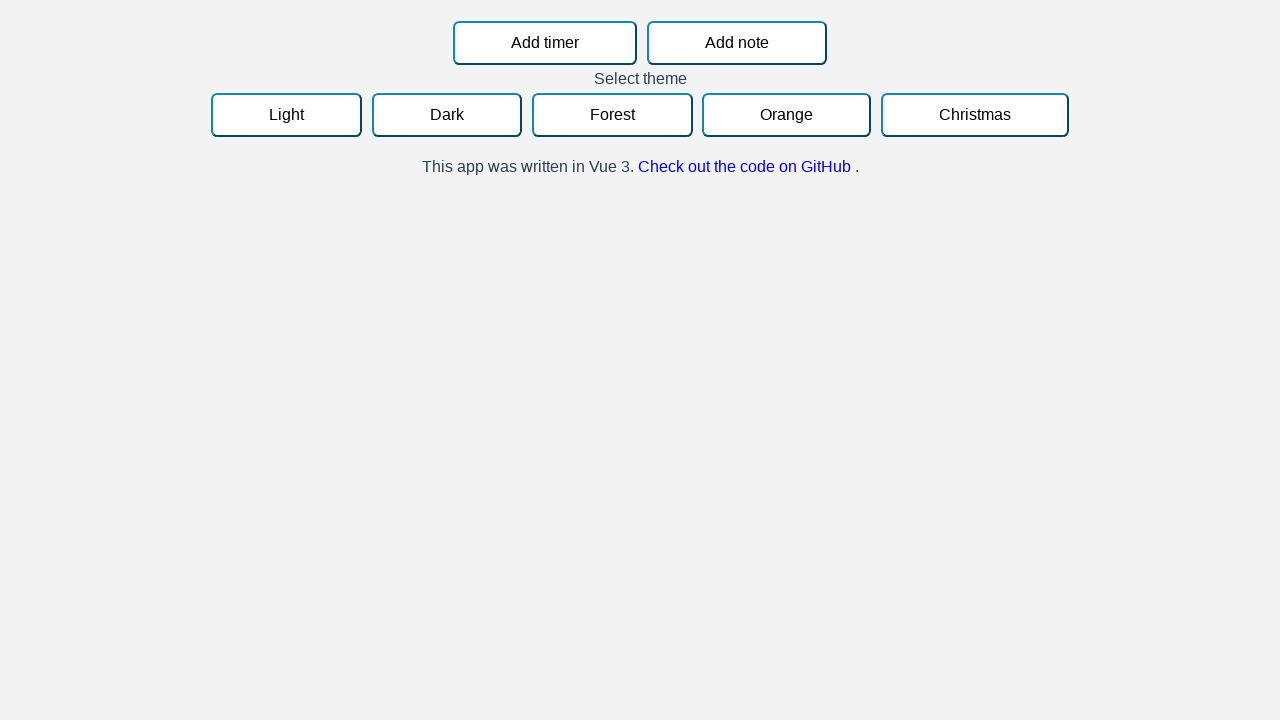